Navigates to Form Authentication page and verifies that the labels display "Username" and "Password"

Starting URL: https://the-internet.herokuapp.com/

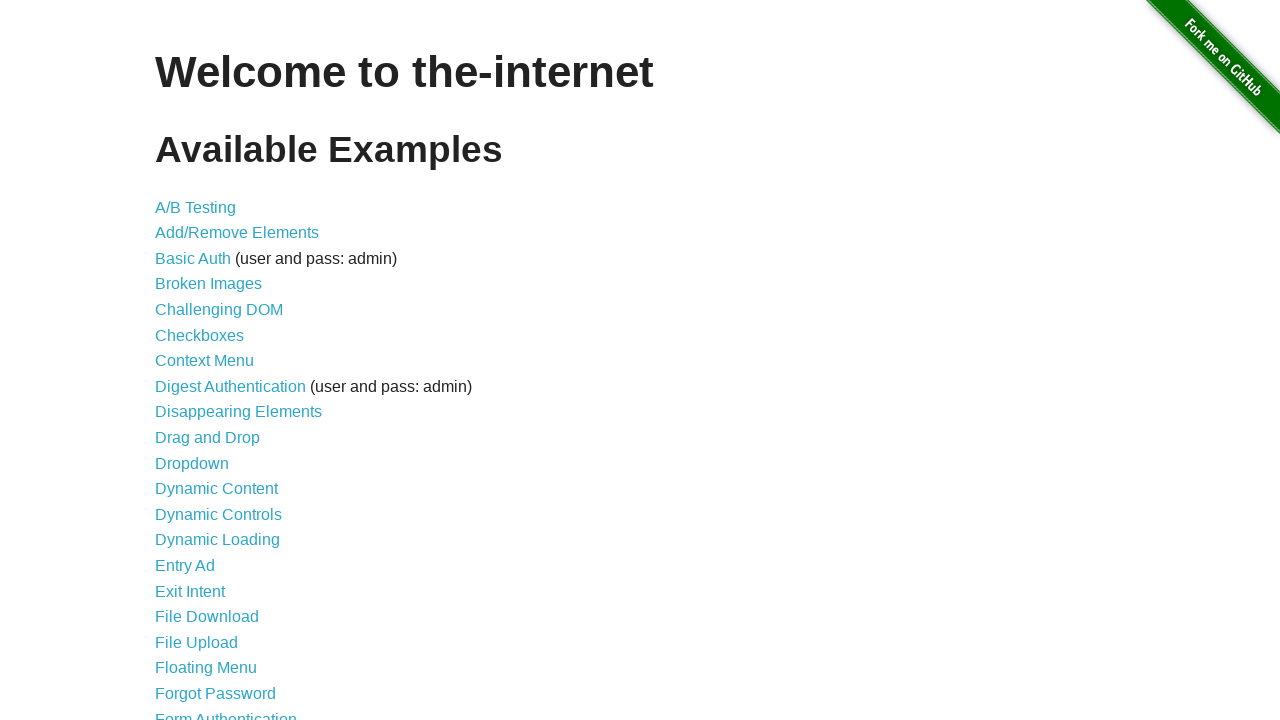

Clicked on Form Authentication link at (226, 712) on text=Form Authentication
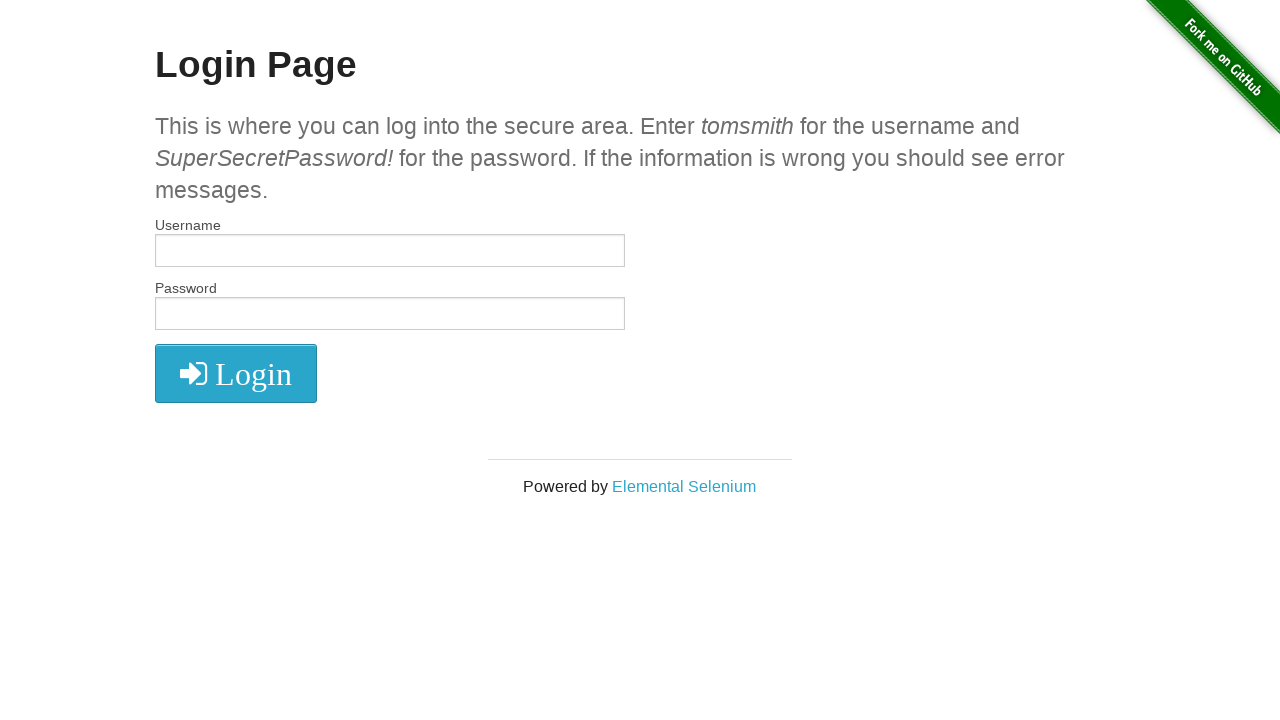

Located all label elements on the page
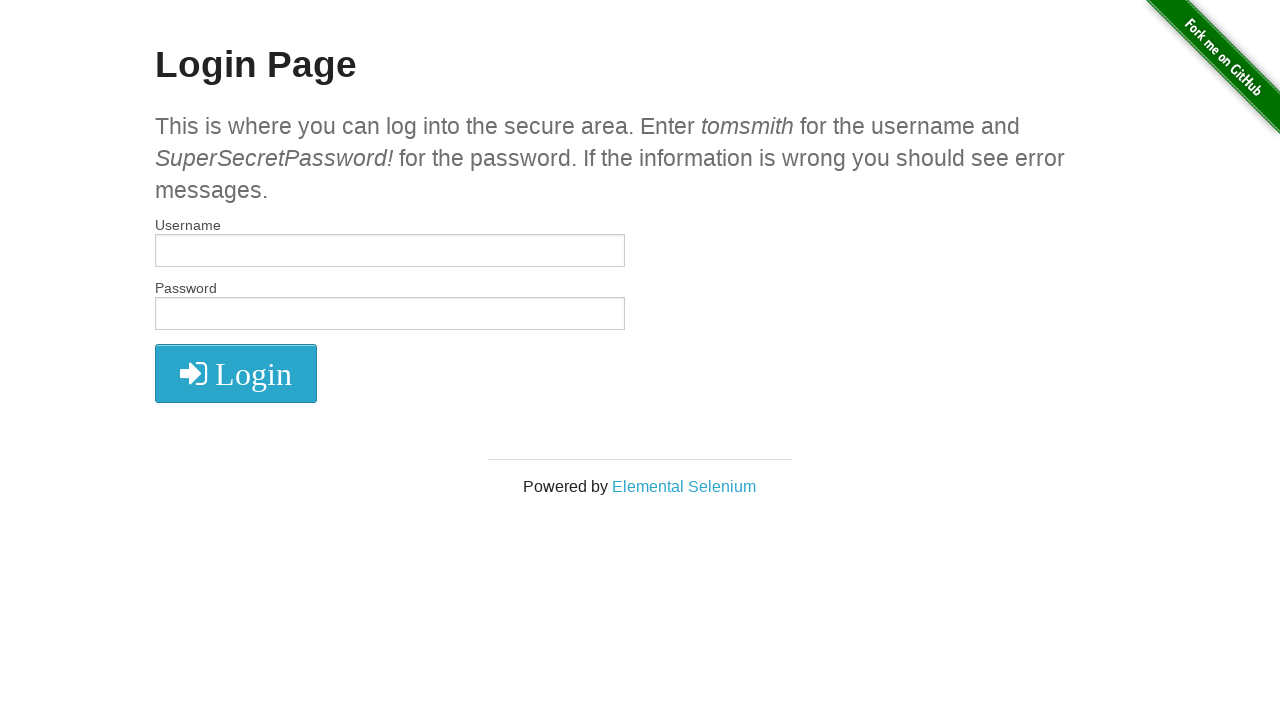

Waited for first label element to be ready
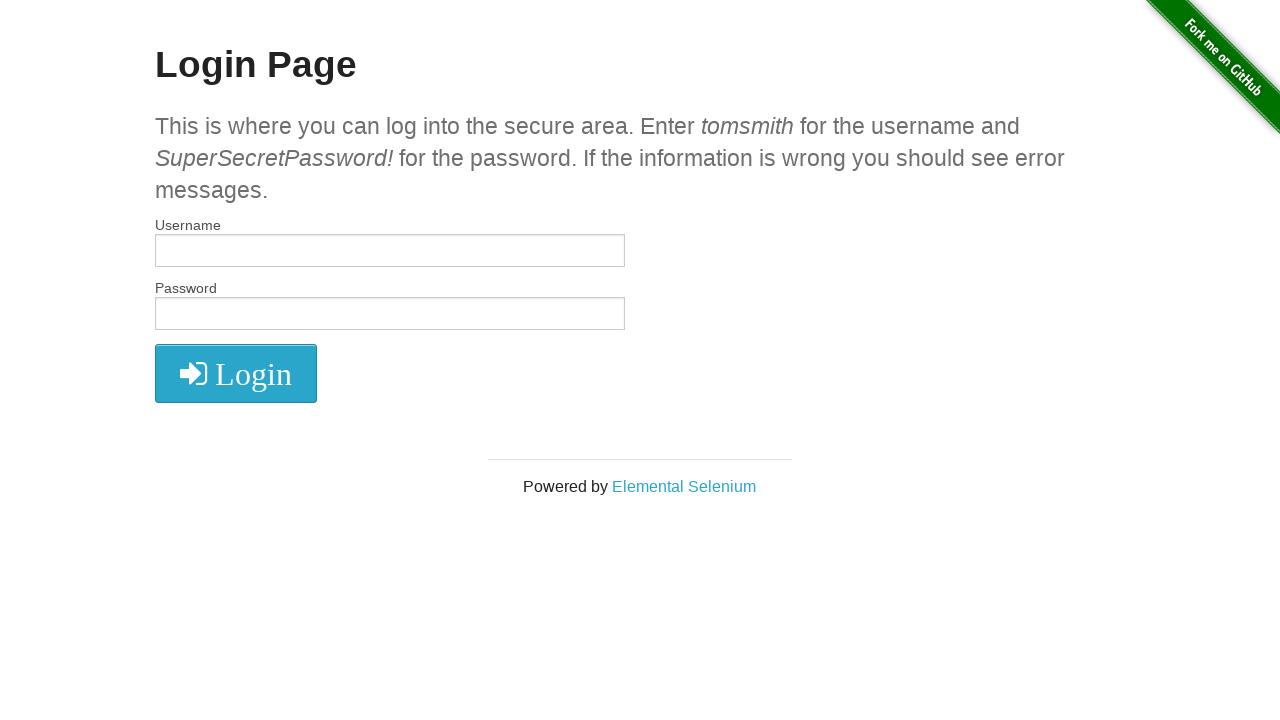

Retrieved text content from all label elements
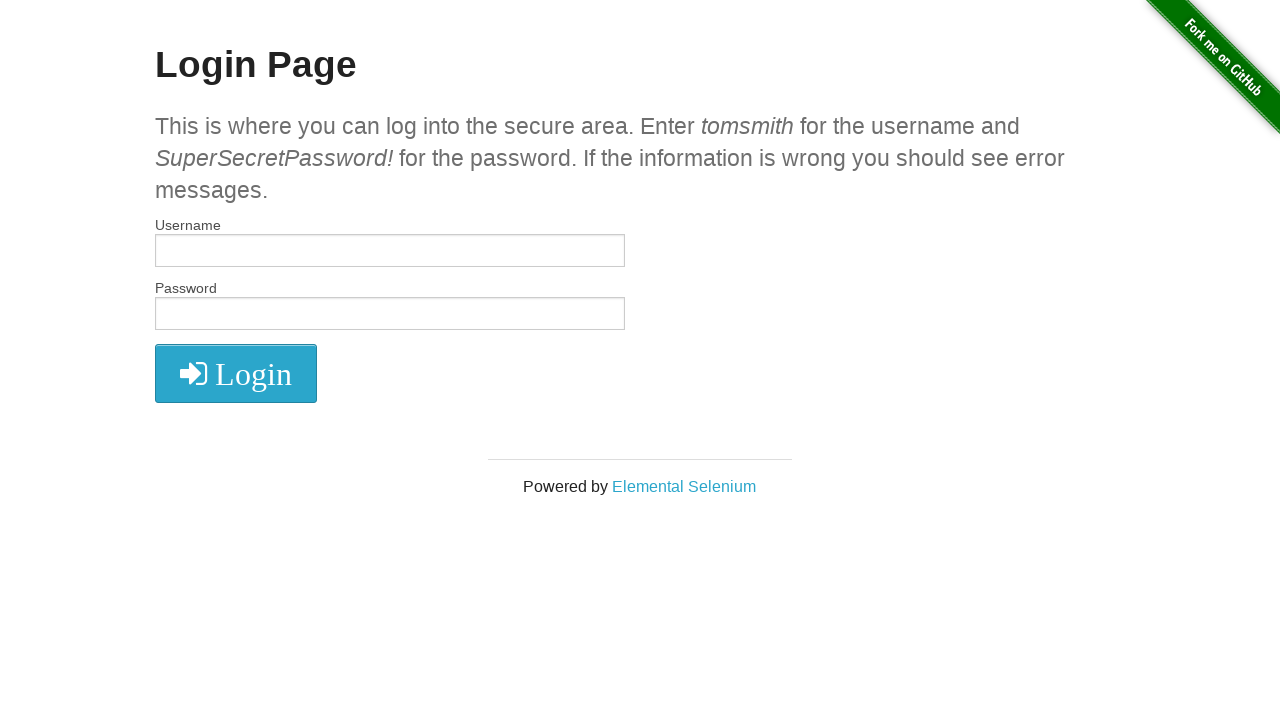

Verified first label displays 'Username'
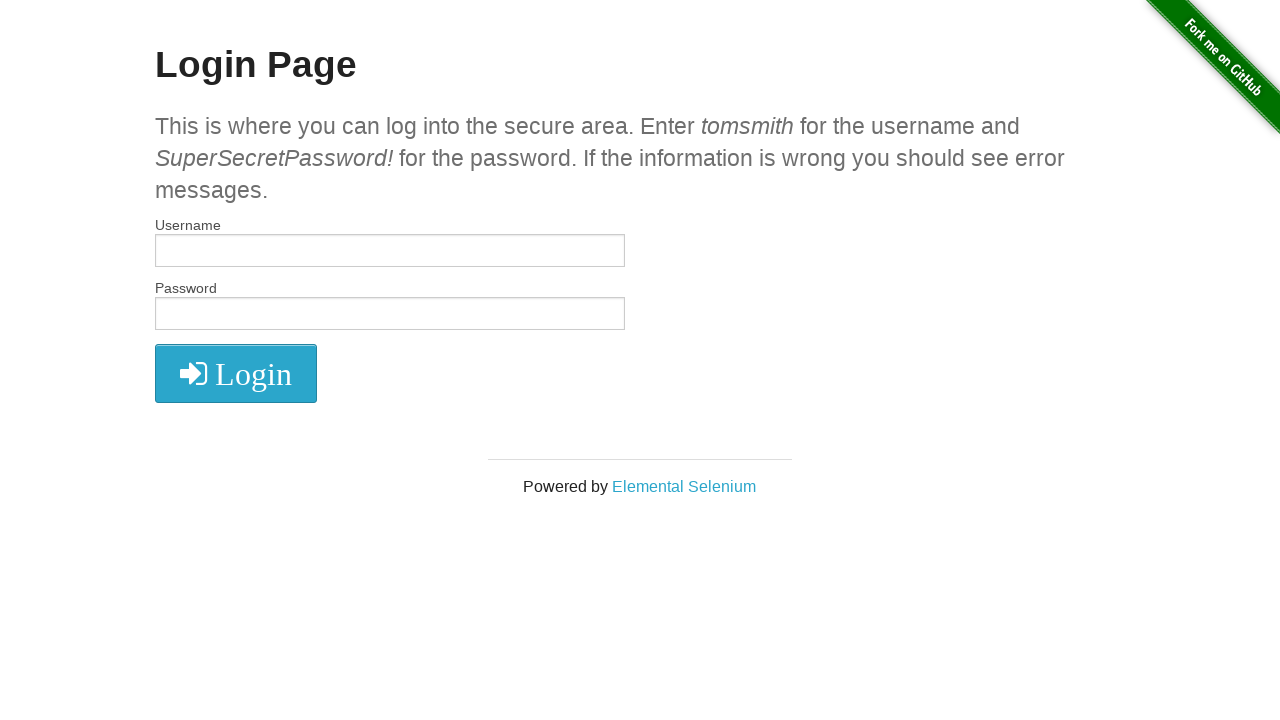

Verified second label displays 'Password'
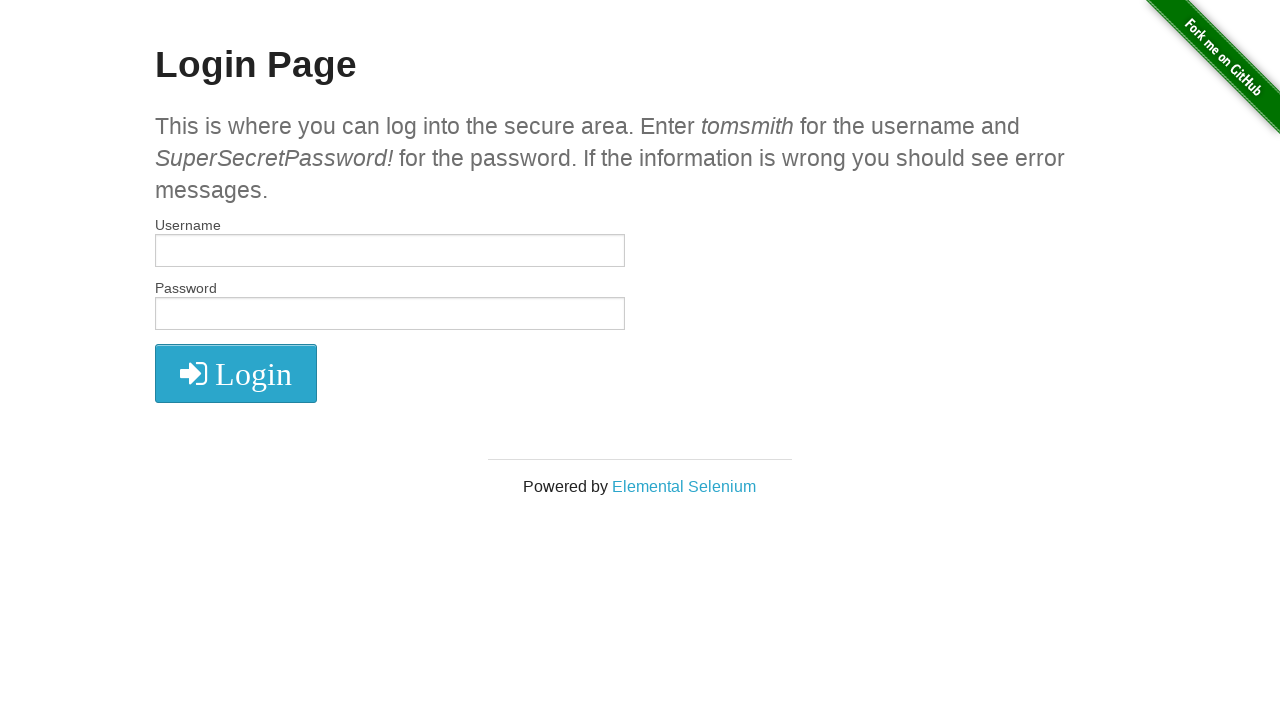

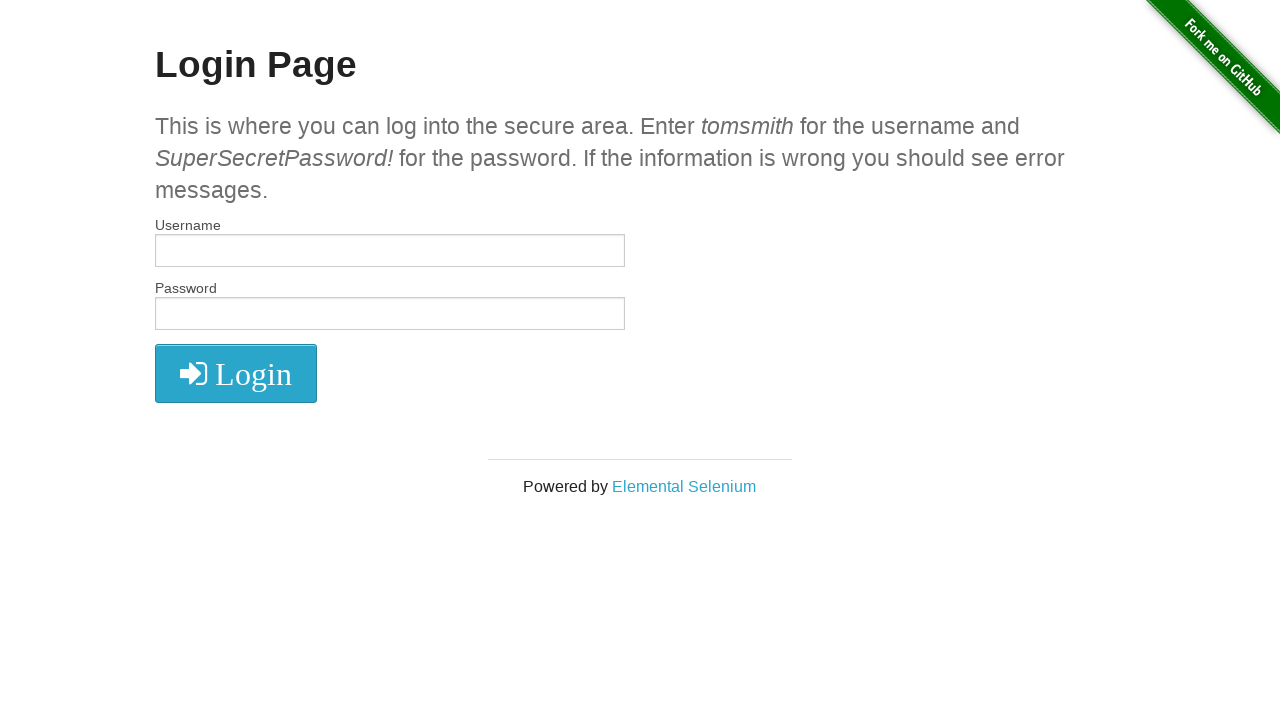